Tests drag and drop functionality multiple times, dragging elements back and forth between positions

Starting URL: http://the-internet.herokuapp.com/drag_and_drop

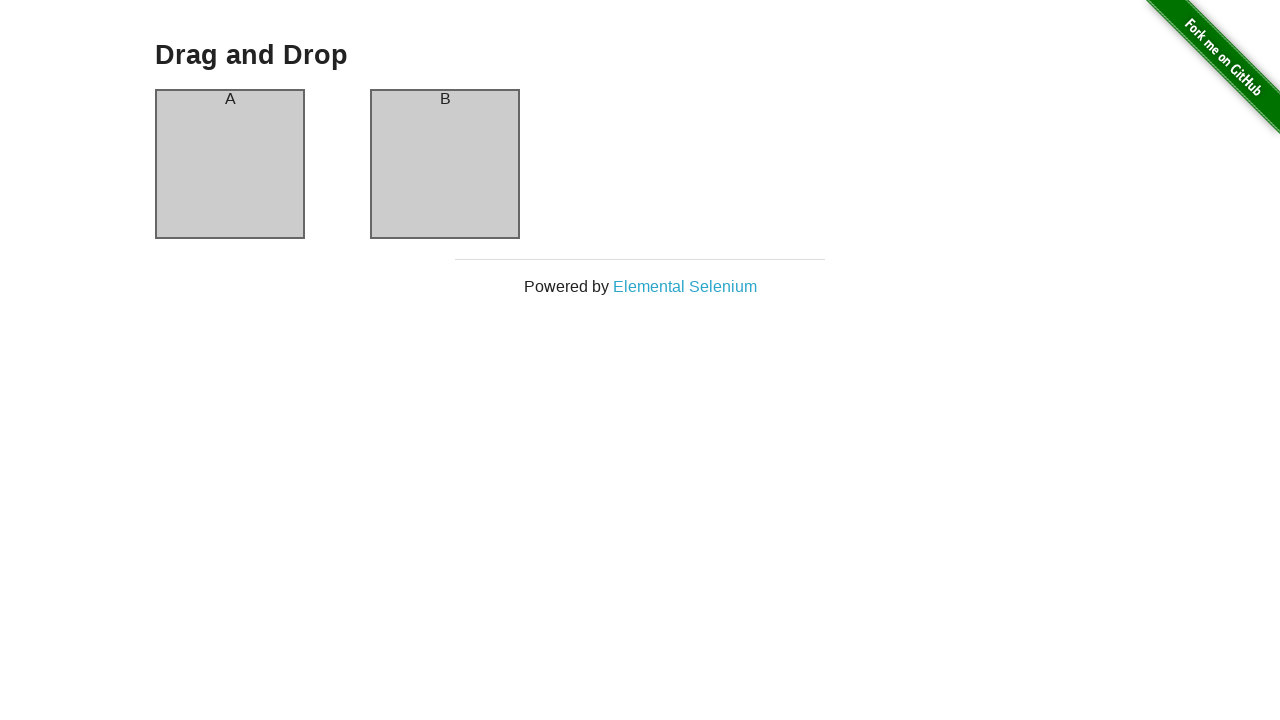

Dragged column A to column B position (first drag) at (445, 164)
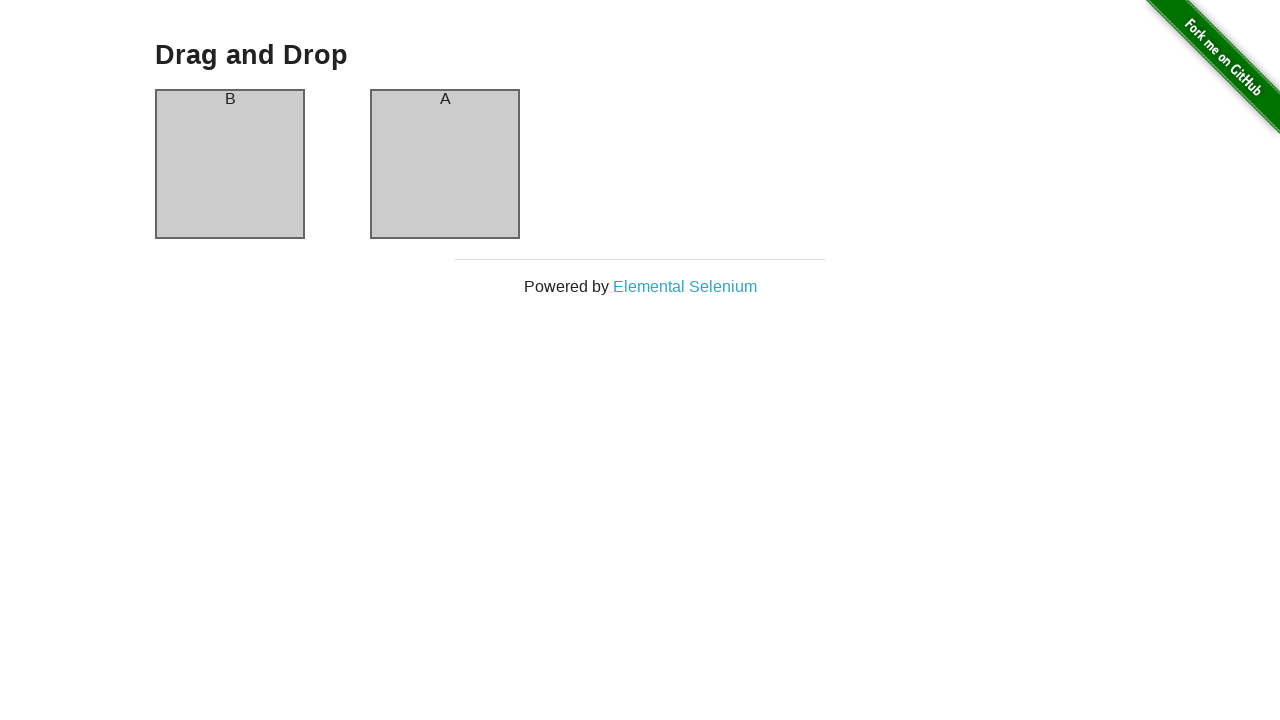

Waited 2 seconds for first drag to complete
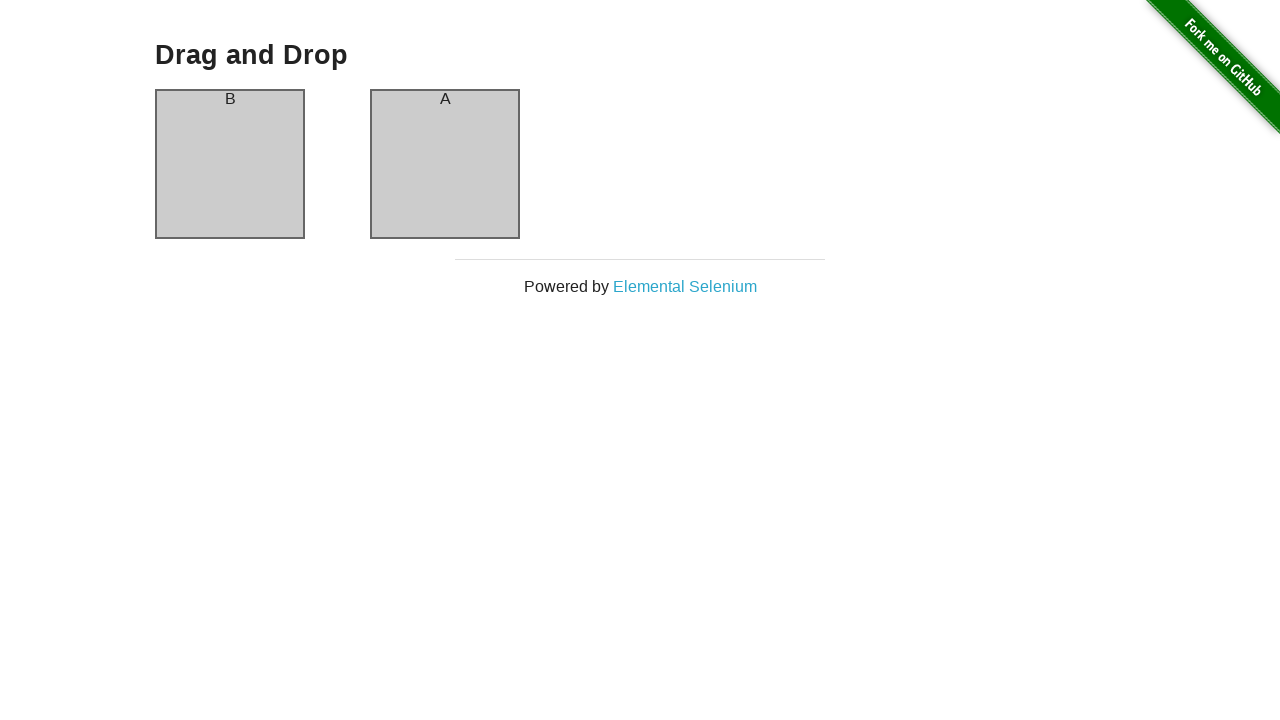

Verified that column B is now in column A position
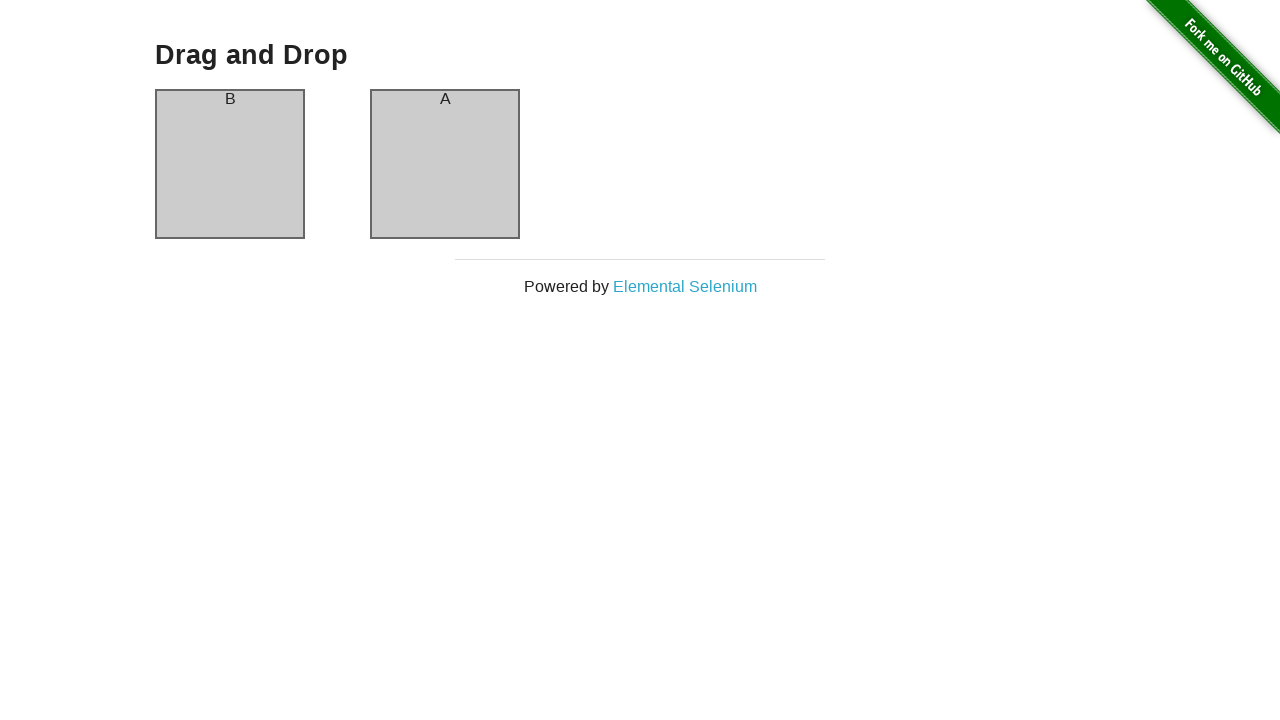

Dragged column back to column B position (second drag) at (445, 164)
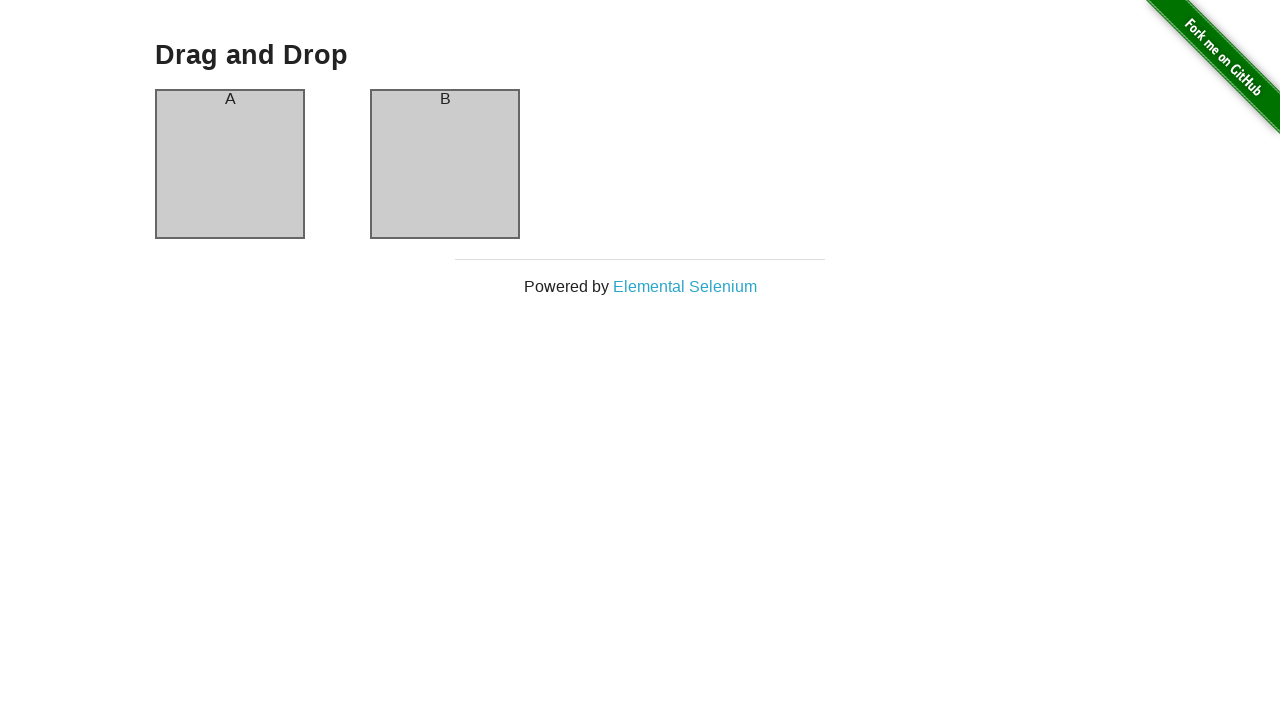

Waited 2 seconds for second drag to complete
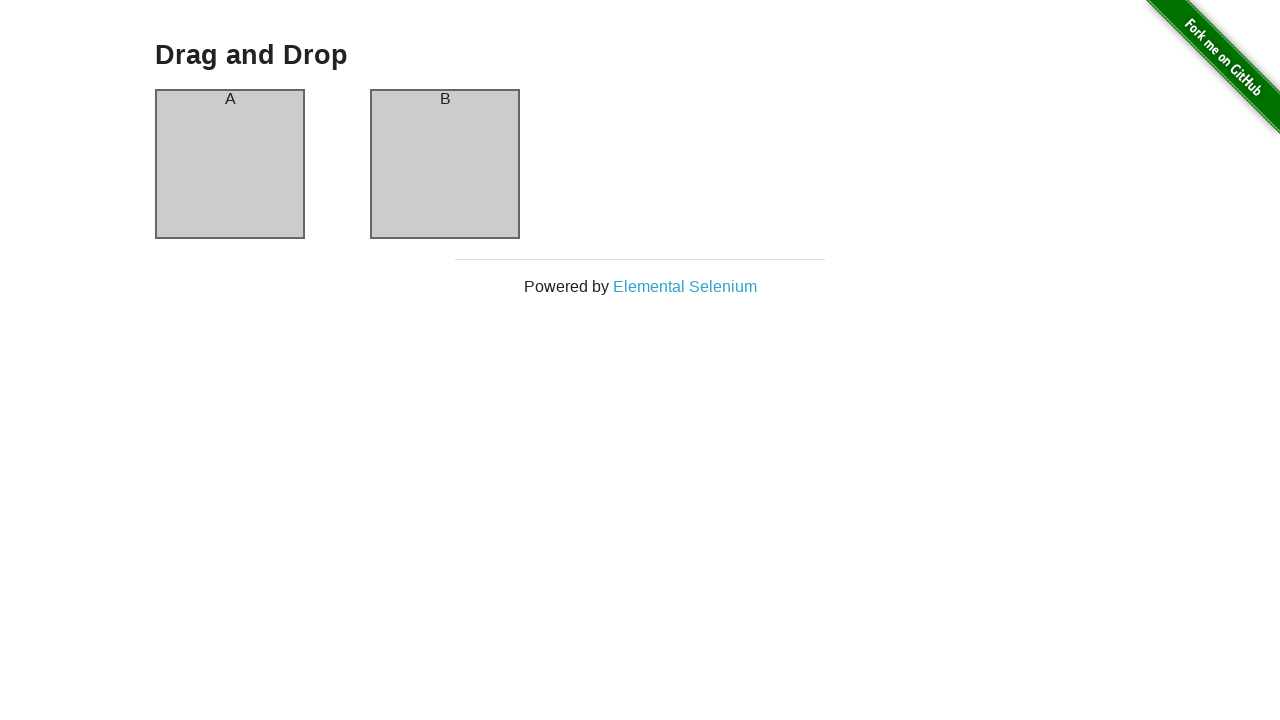

Verified that column B is back in column B position
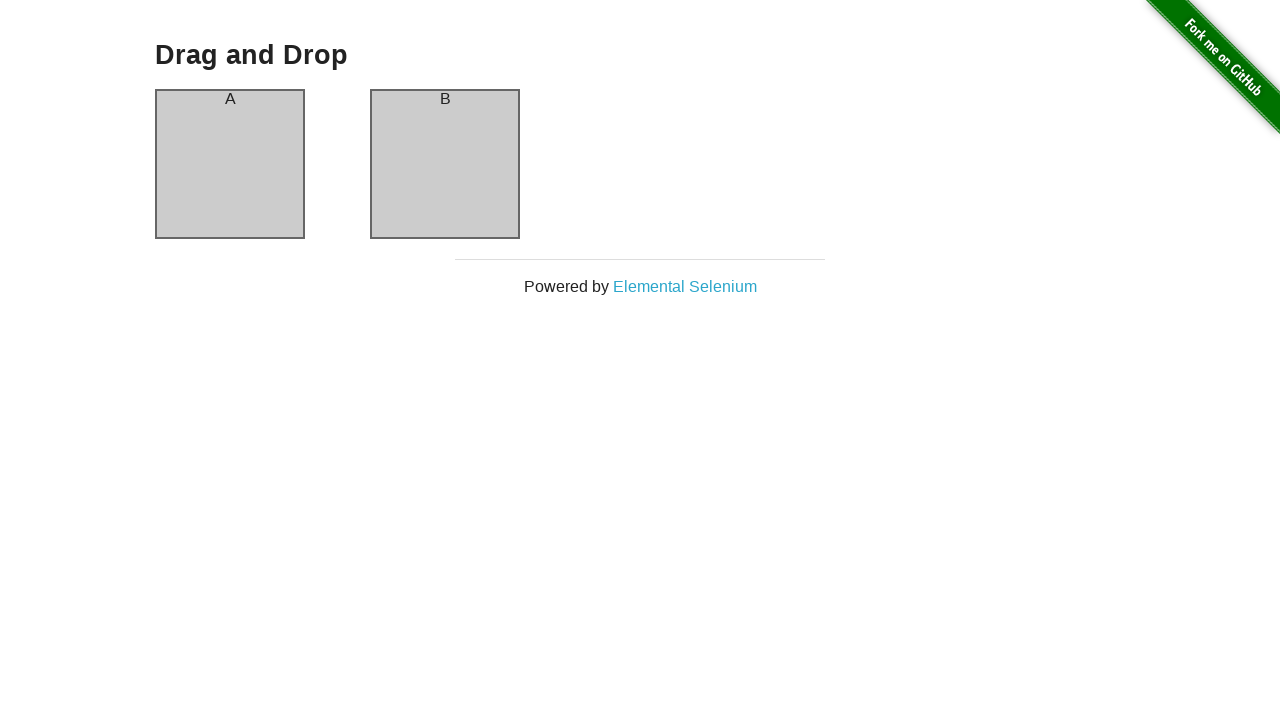

Dragged column A to column B position again (third drag) at (445, 164)
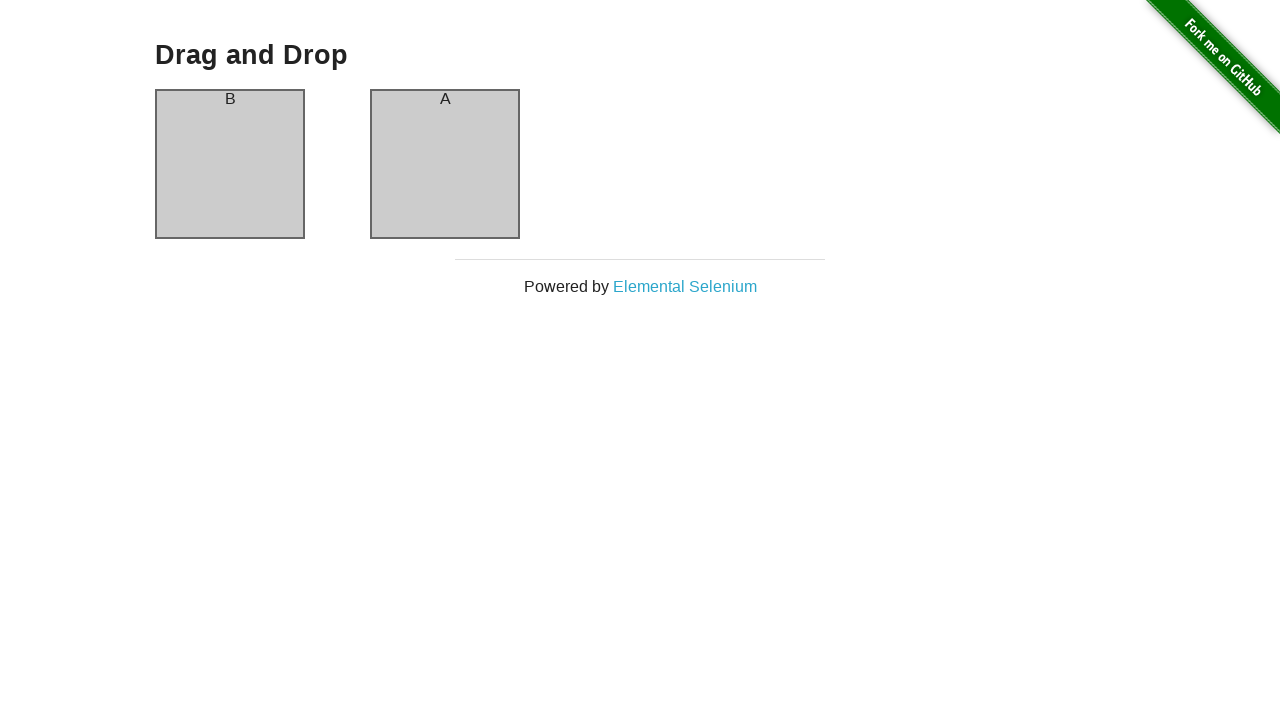

Waited 2 seconds for third drag to complete
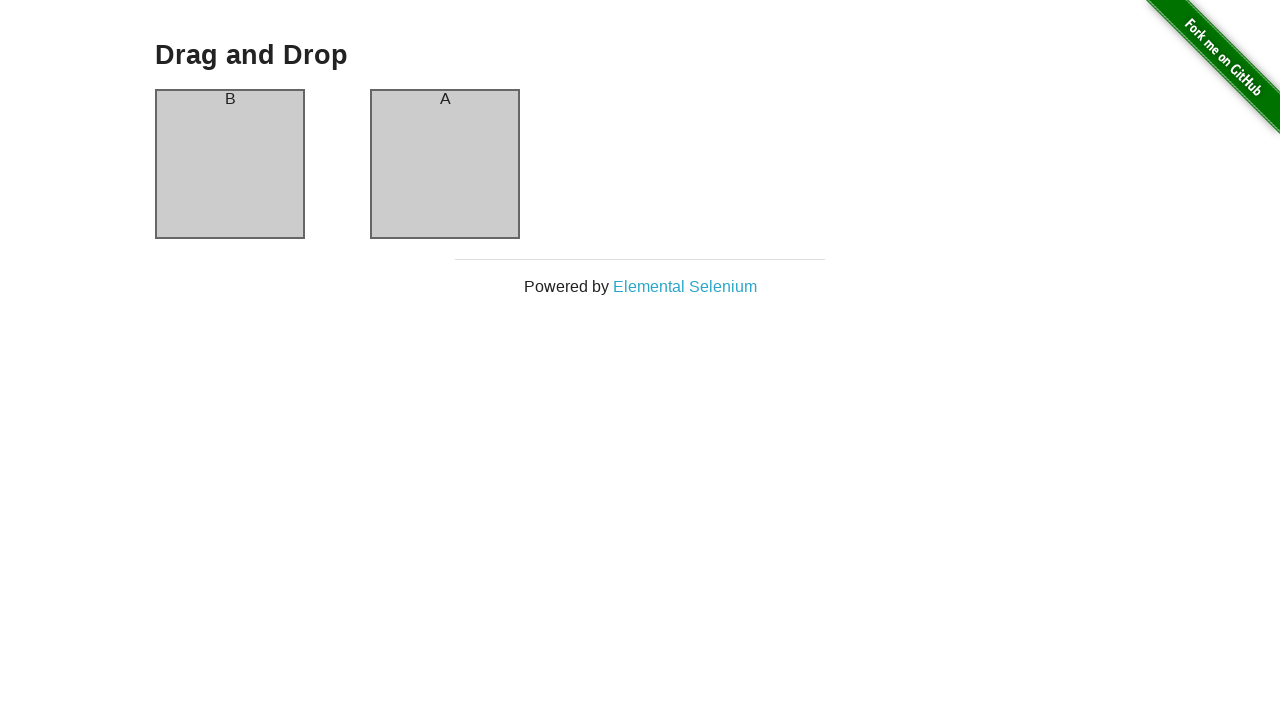

Verified that column B is in column A position after third drag
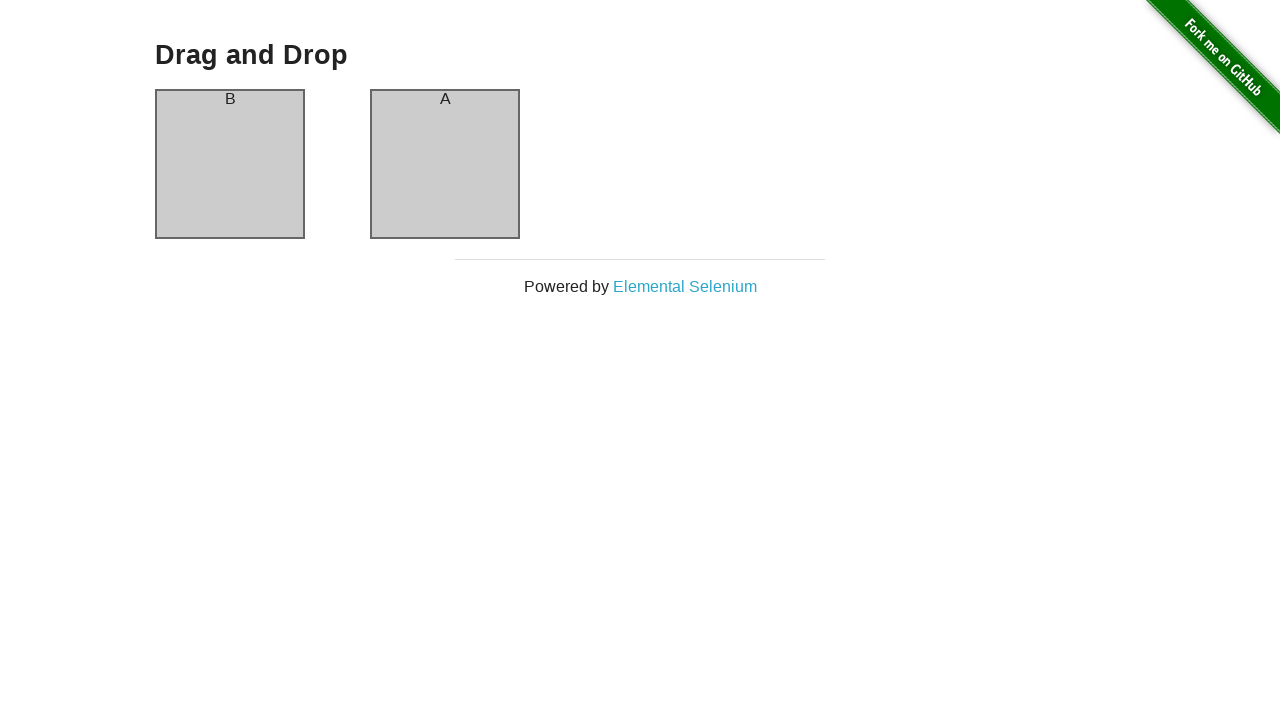

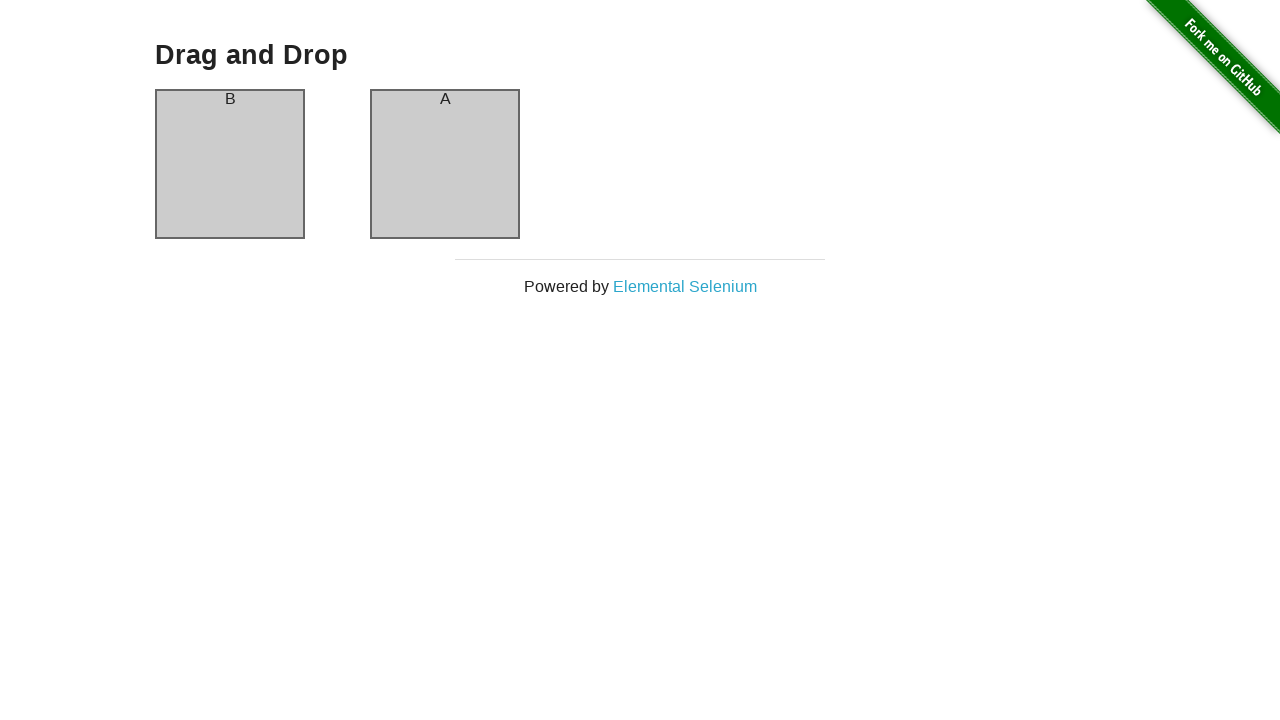